Tests JavaScript prompt dialog by triggering it, entering text, and accepting it

Starting URL: https://the-internet.herokuapp.com/javascript_alerts

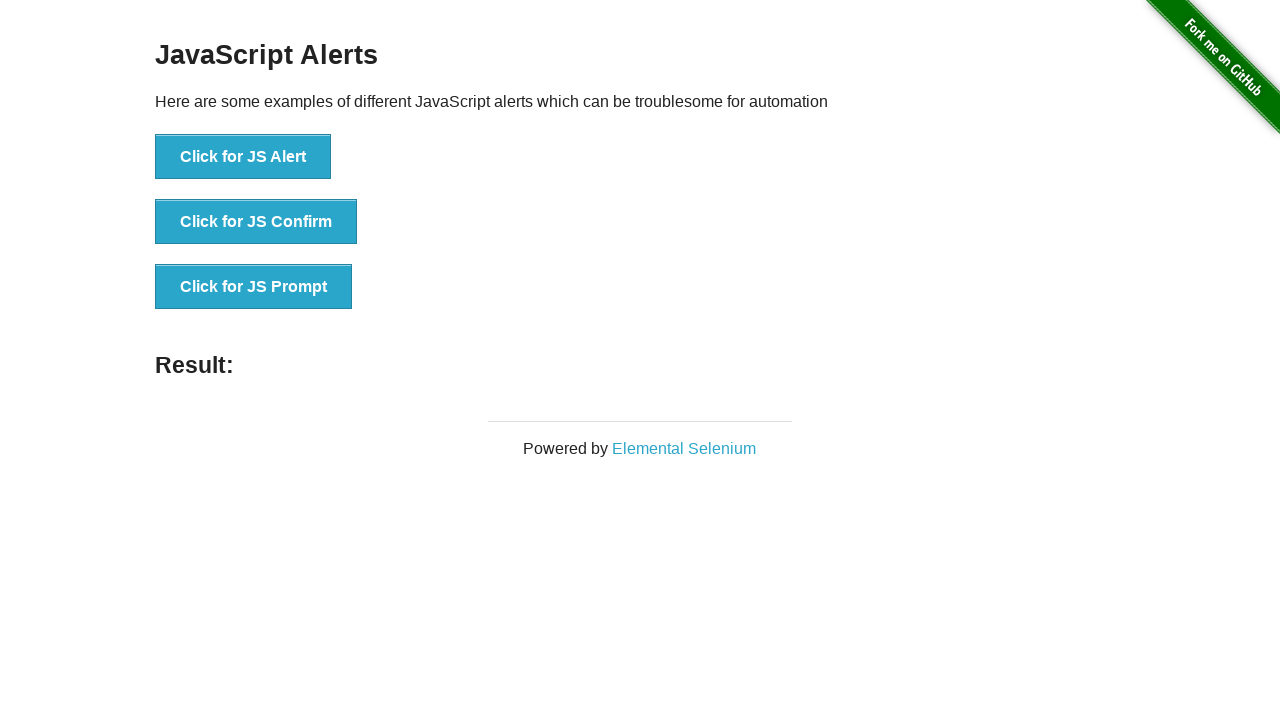

Set up dialog handler to accept prompt with text 'Georgi'
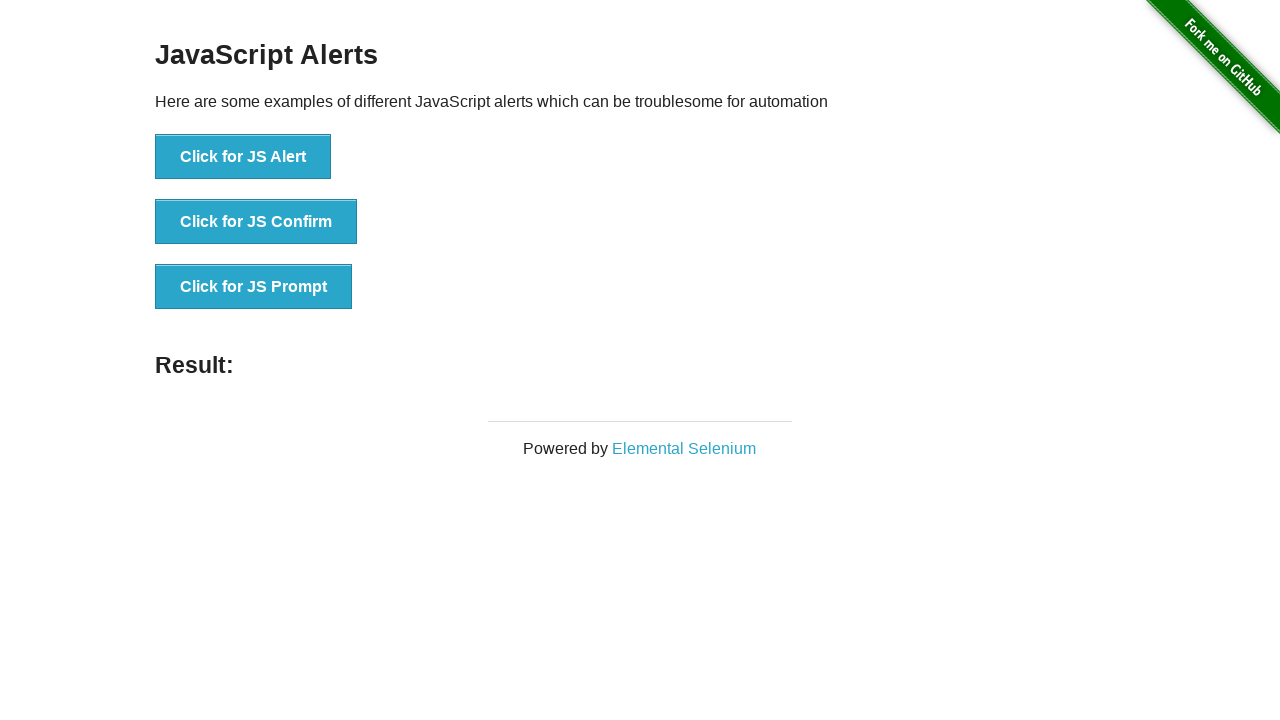

Clicked button to trigger JavaScript prompt dialog at (254, 287) on button[onclick='jsPrompt()']
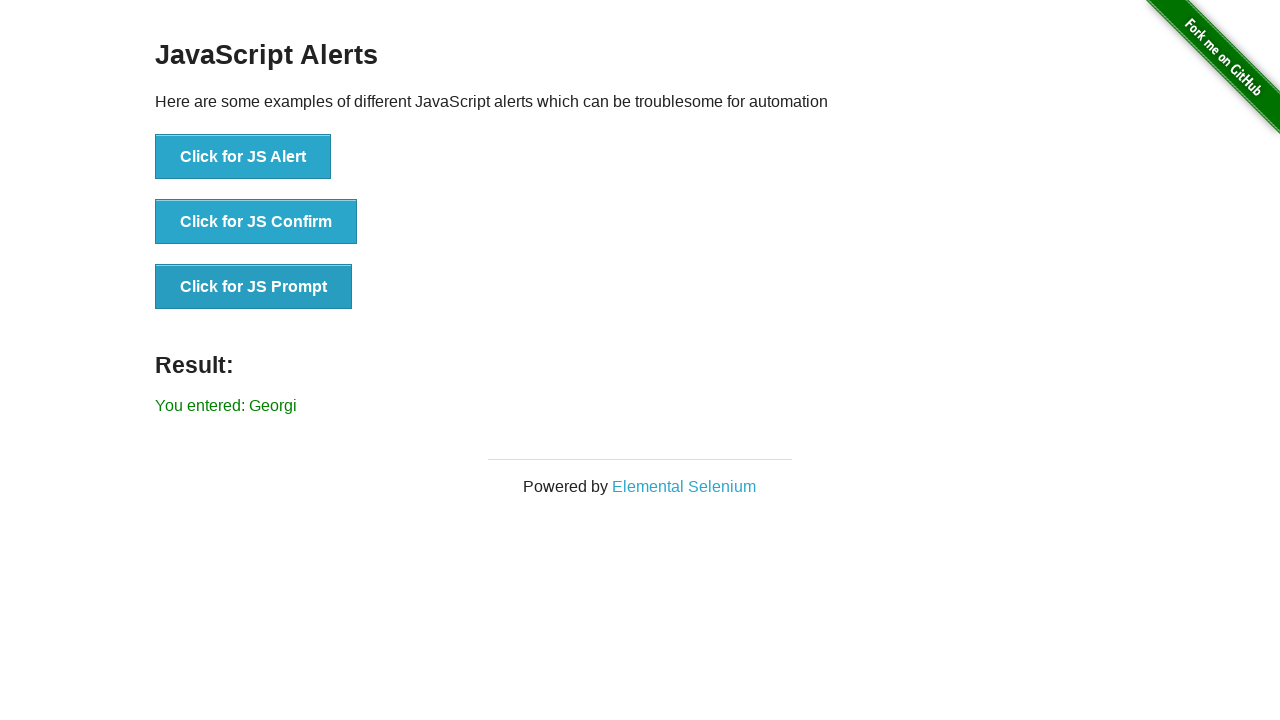

Prompt dialog accepted and result element loaded
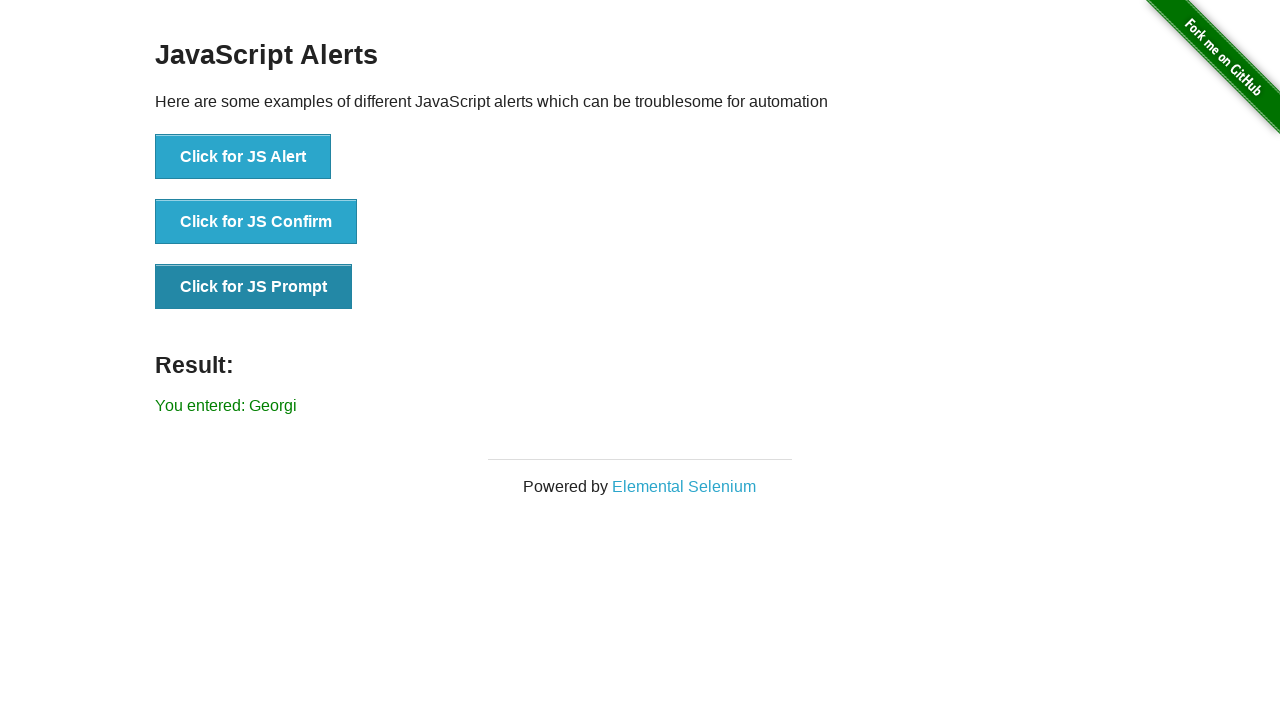

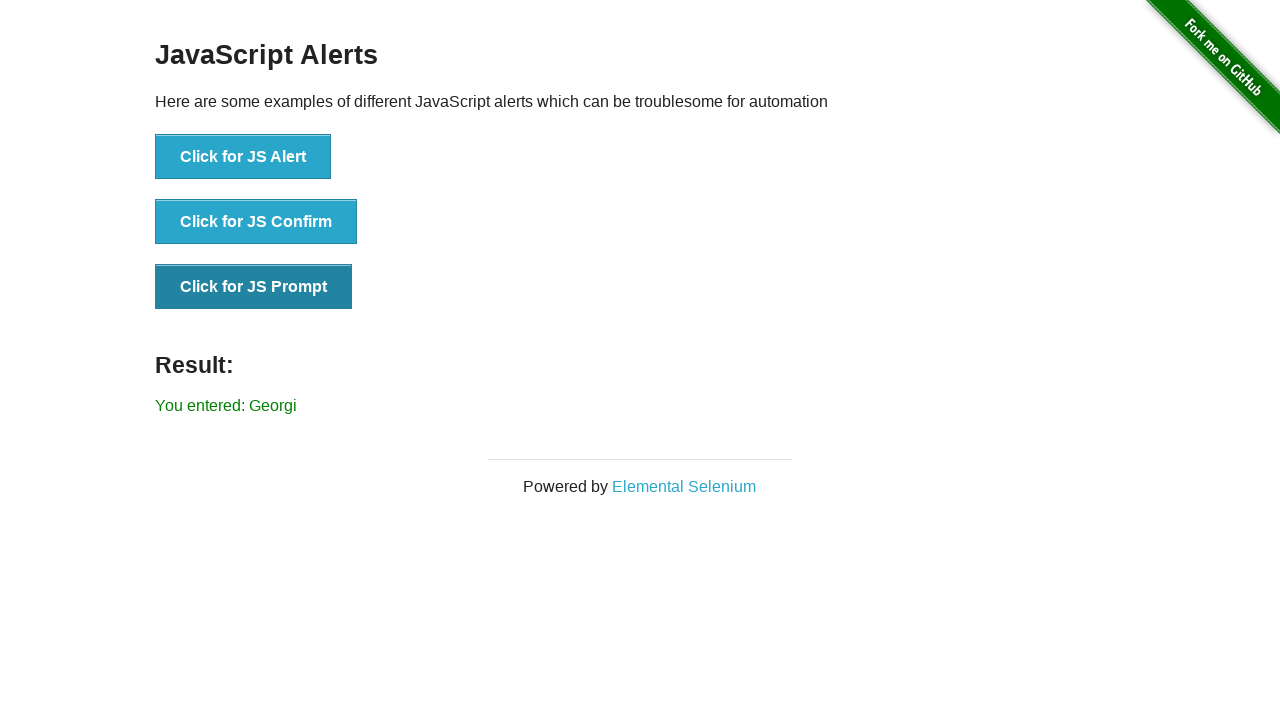